Tests clicking the WebDriver documentation link on the Selenium homepage

Starting URL: https://www.selenium.dev/

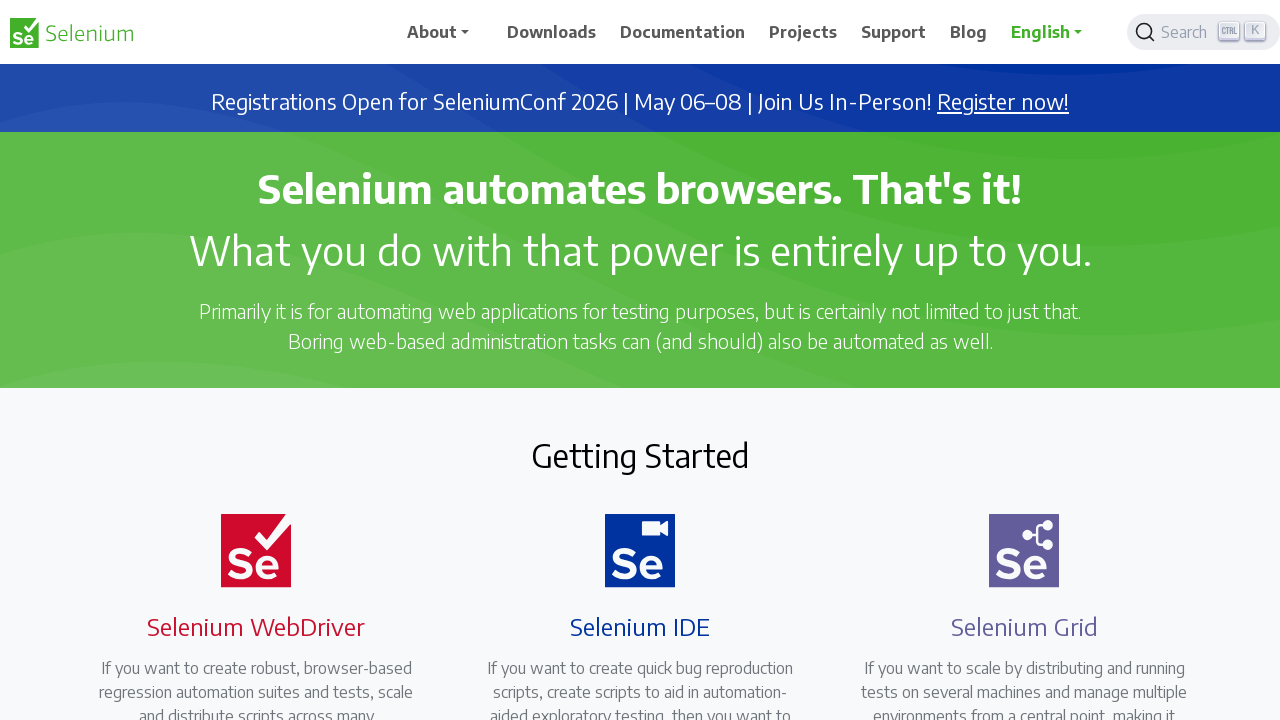

Navigated to Selenium homepage
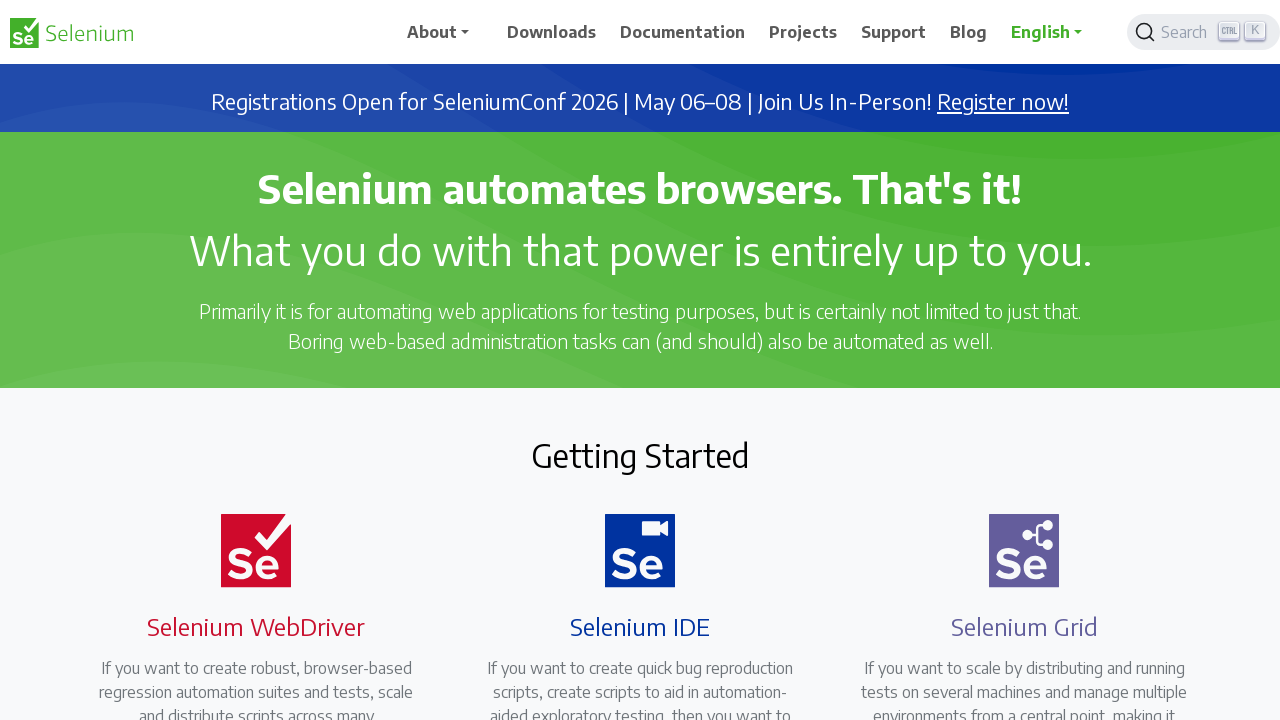

Clicked the WebDriver documentation link at (244, 360) on a[href='/documentation/webdriver/']
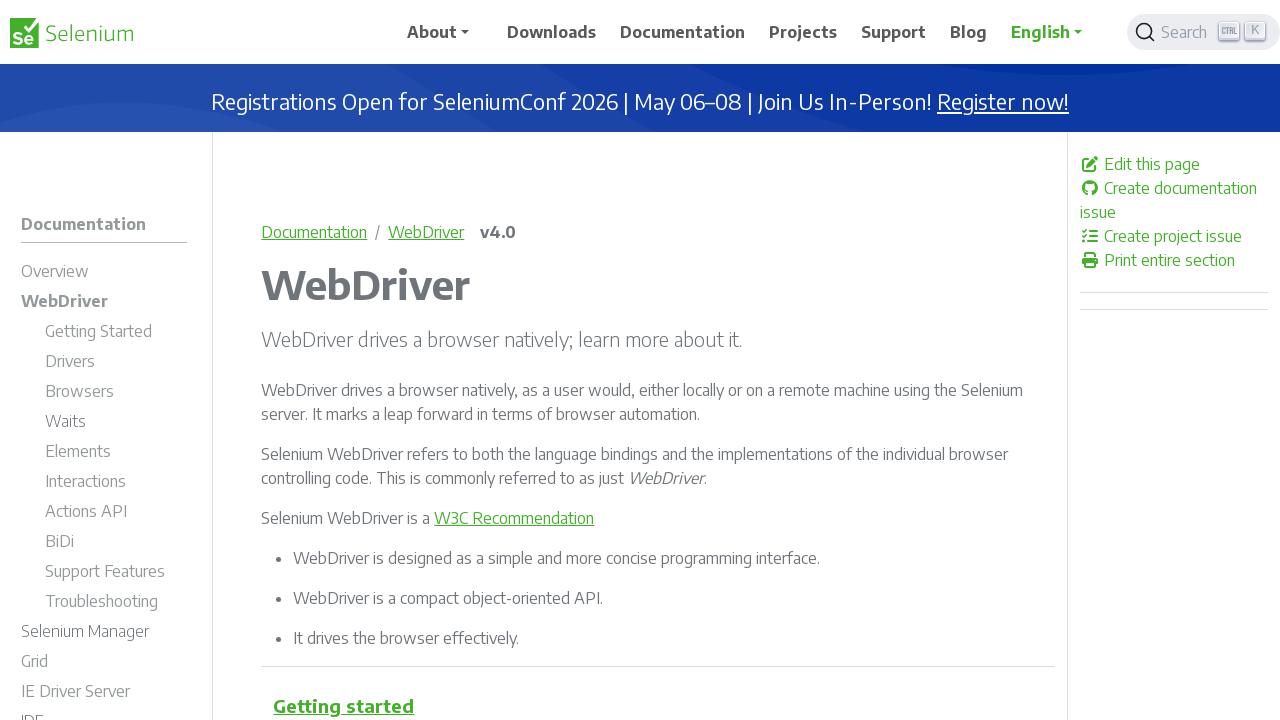

Page load completed after clicking WebDriver documentation link
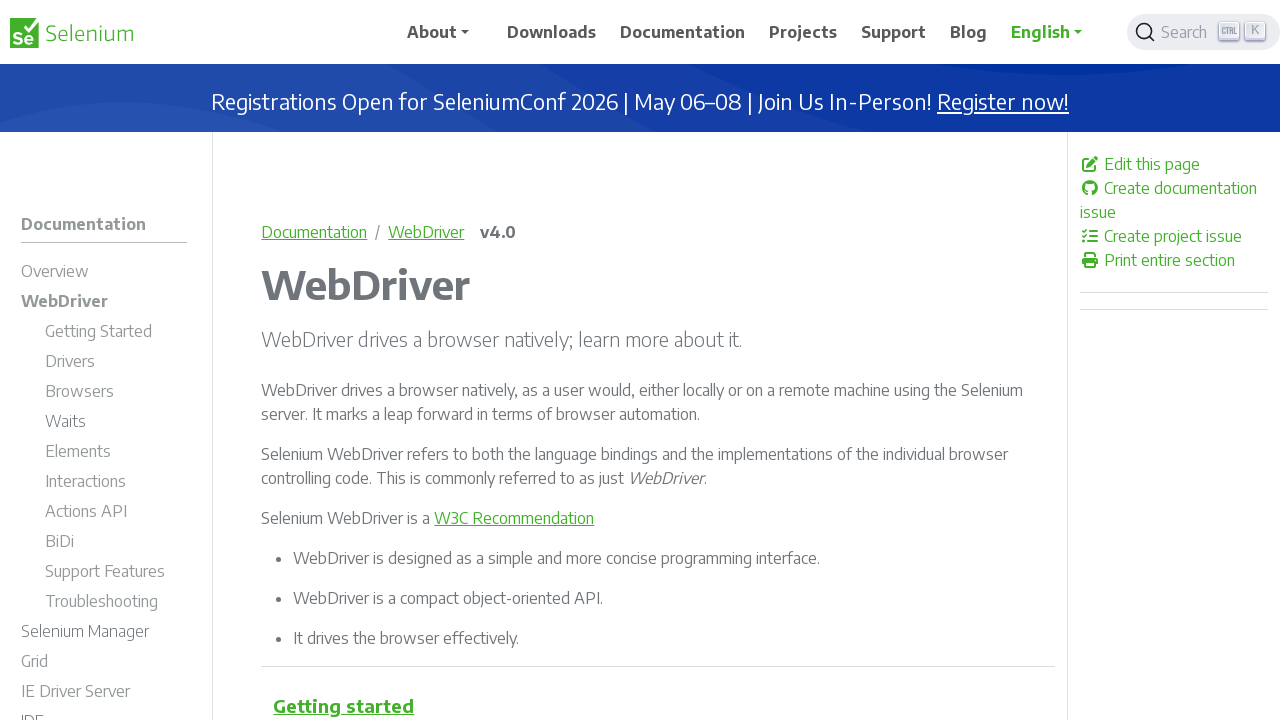

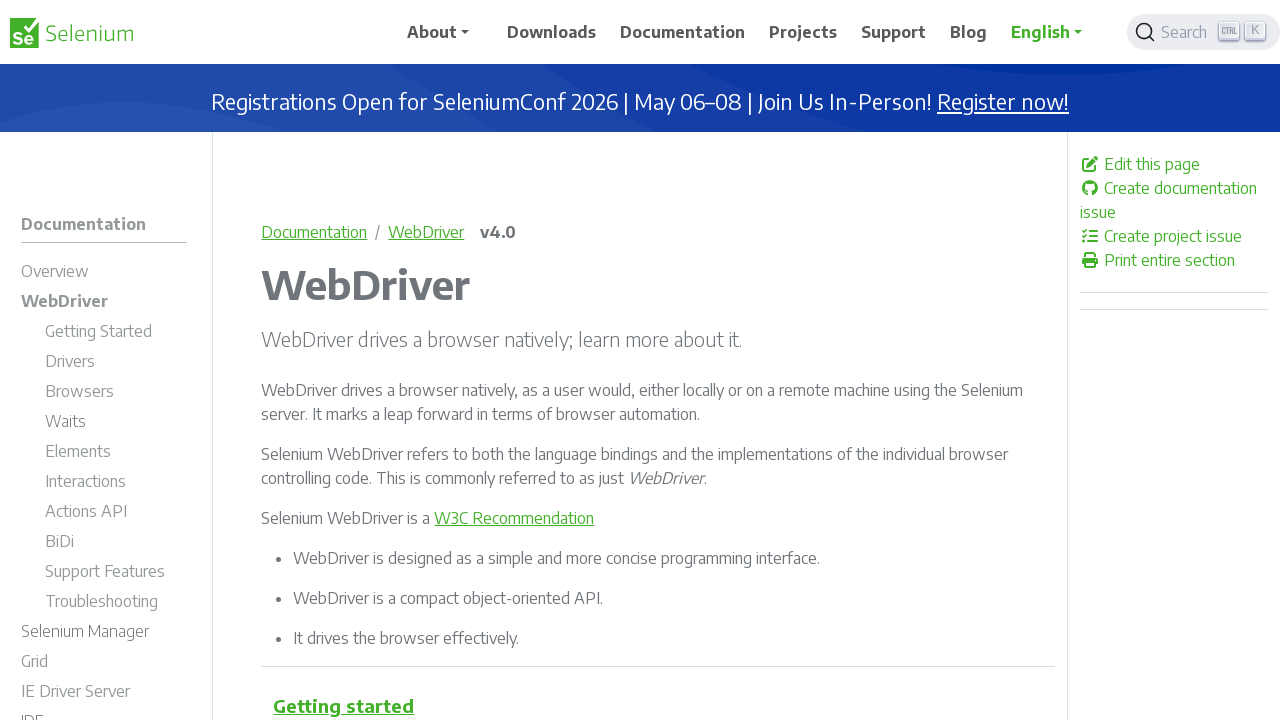